Tests selecting a CDB (fixed income) product from dropdown and navigating through to the allocation section.

Starting URL: https://reinocapital.webflow.io/taxas-app

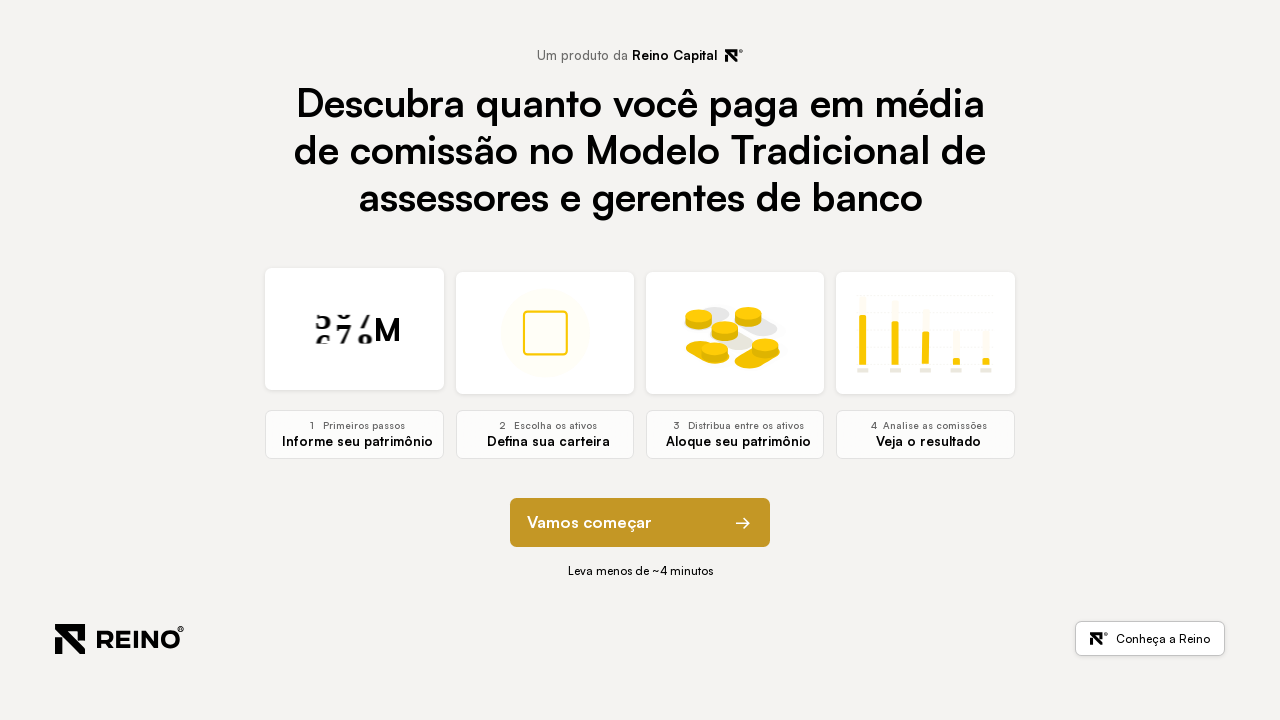

Page loaded and DOM content ready
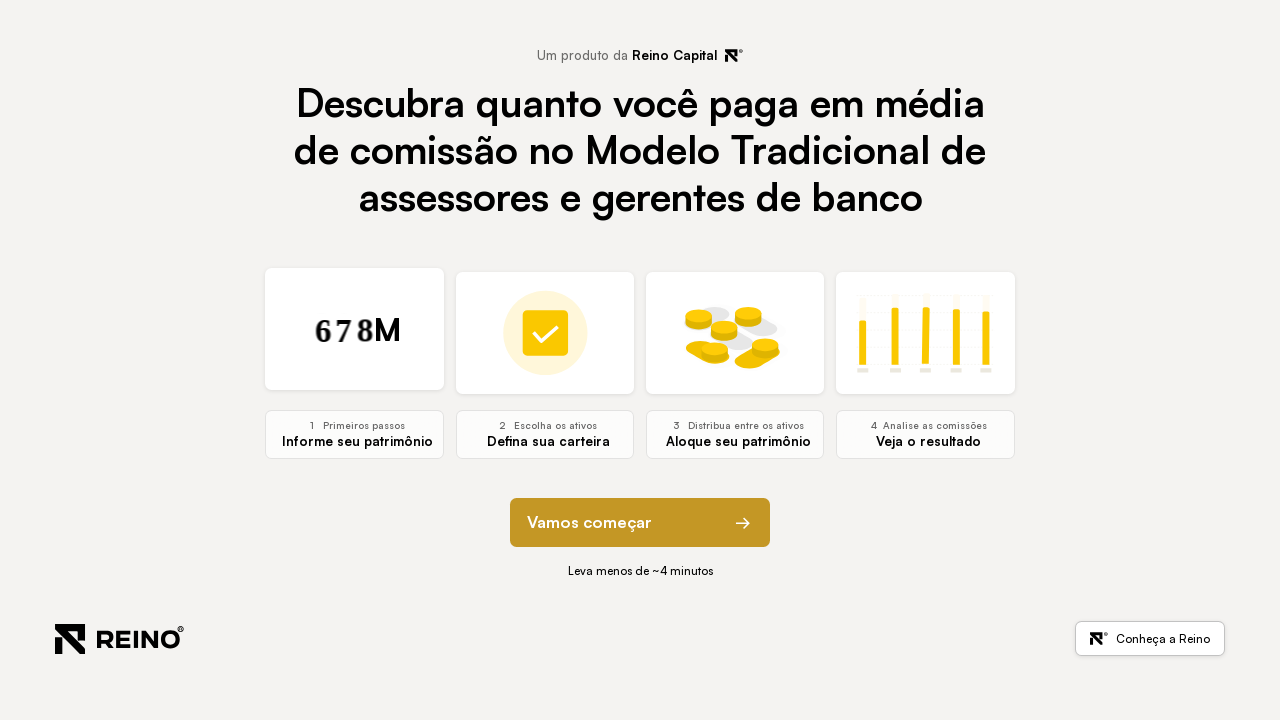

Clicked next button on step 0 to navigate to patrimony section at (640, 523) on [data-step="0"] button[element-function="next"]
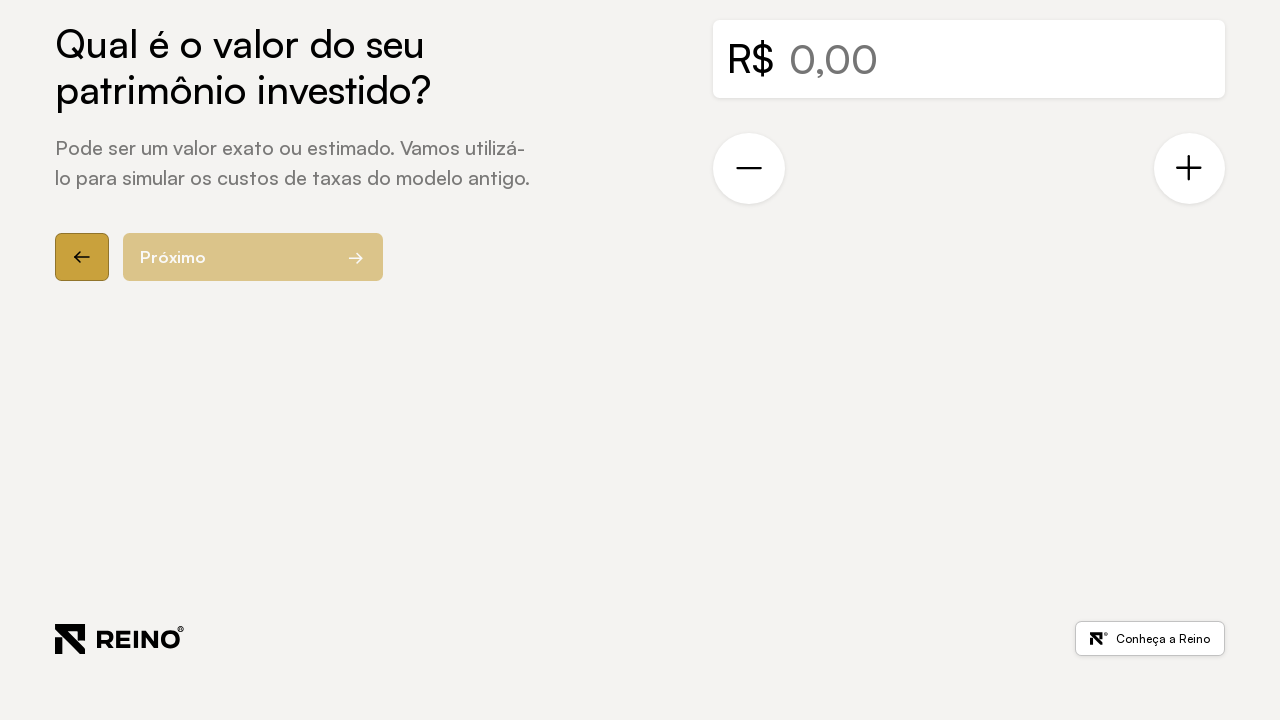

Patrimony section (step 1) became visible
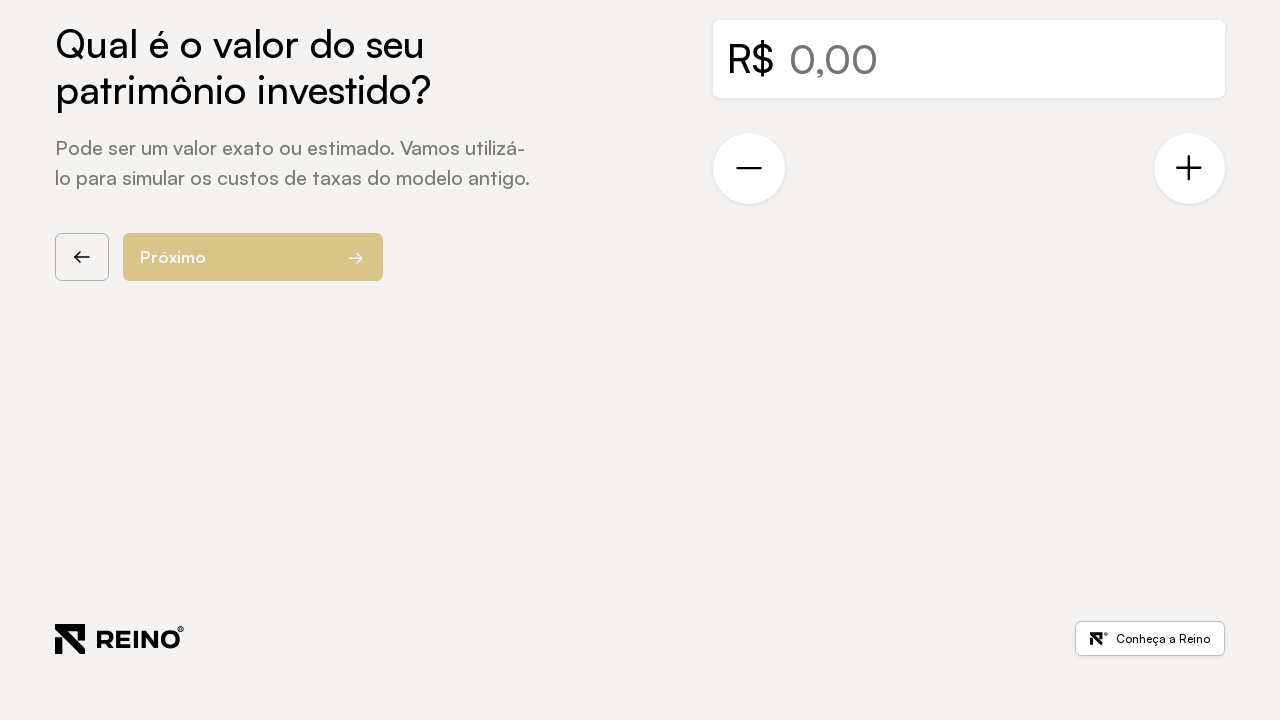

Cleared patrimony input field on #currency[data-currency="true"]
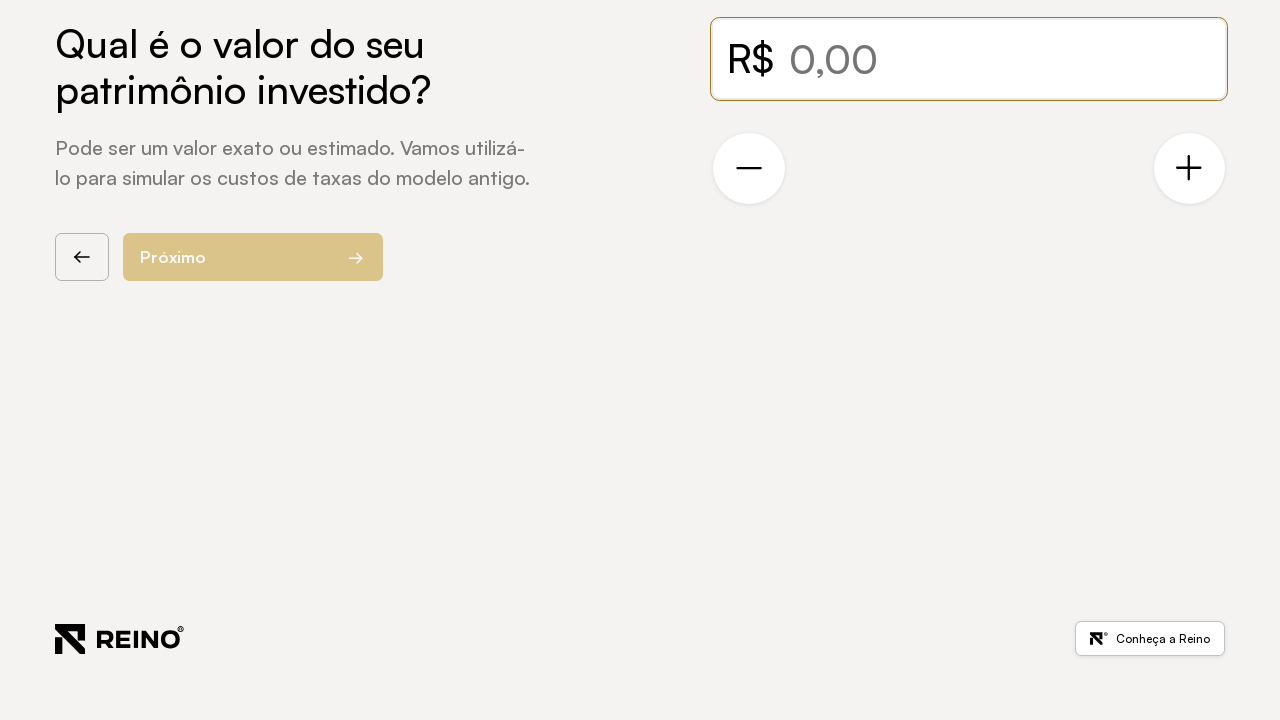

Entered patrimony value of 100000
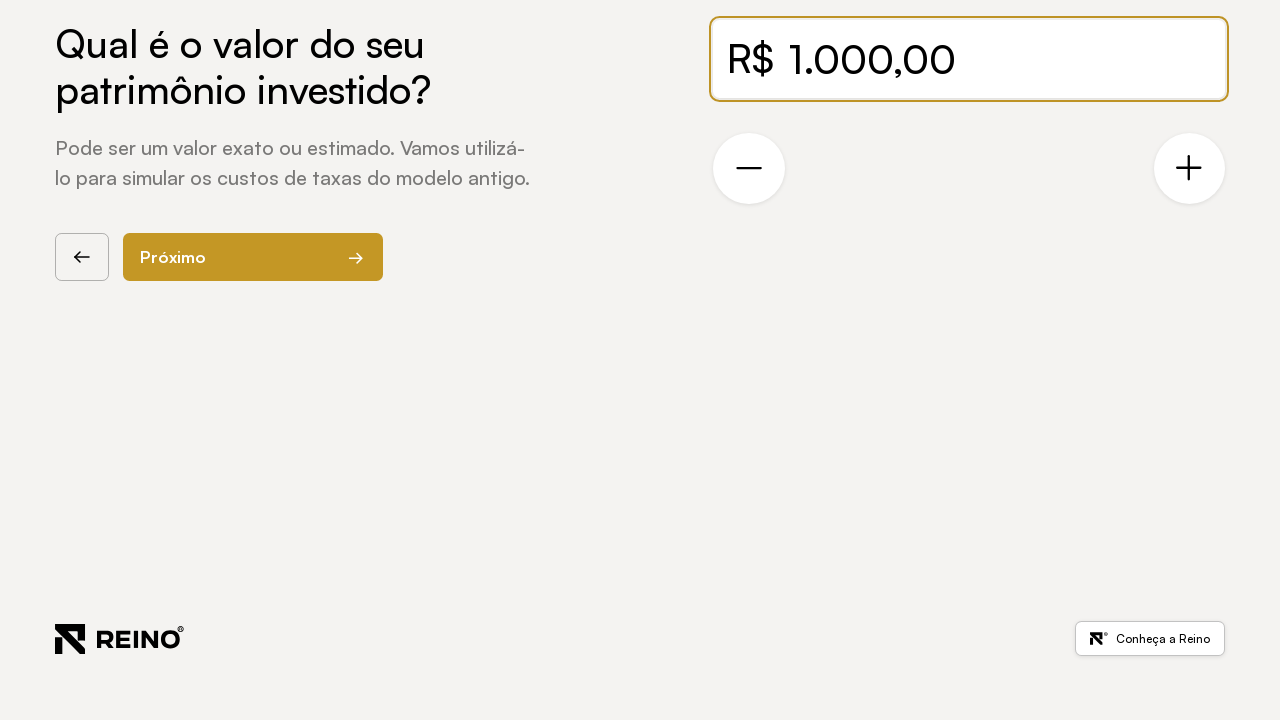

Waited 1 second for input to stabilize
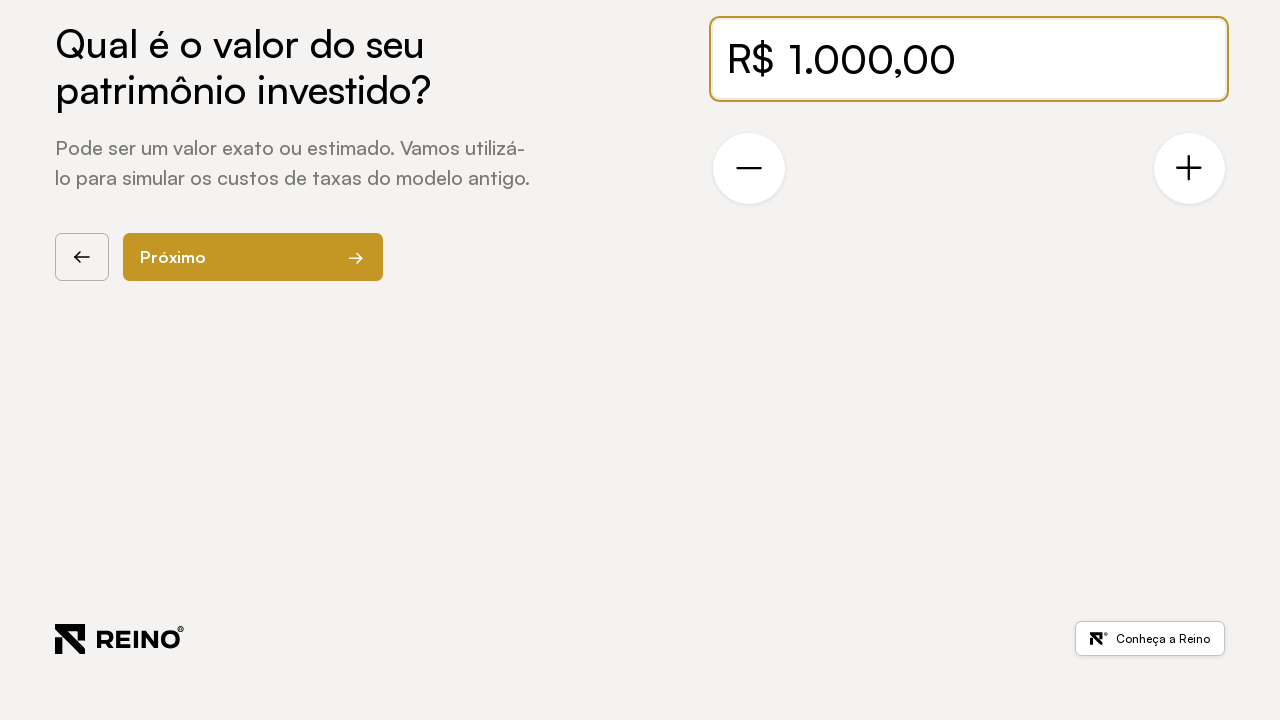

Clicked next button on step 1 to navigate to asset selection at (253, 257) on [data-step="1"] button[element-function="next"]
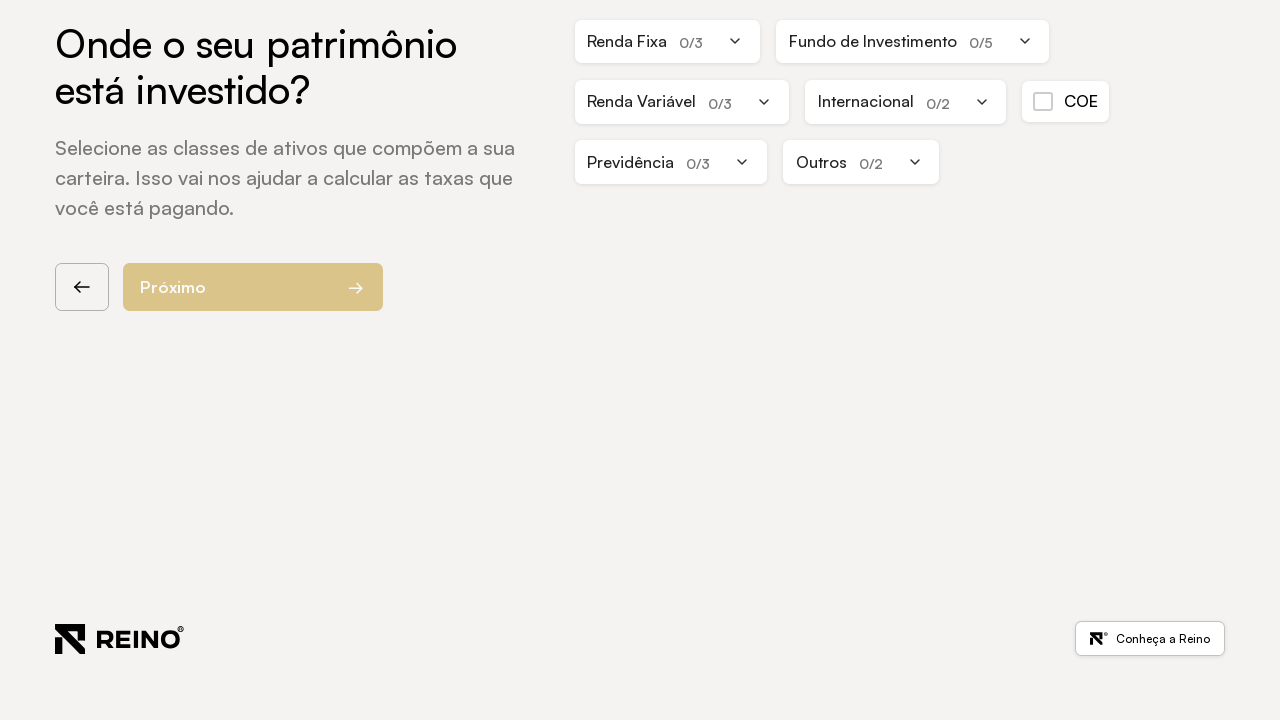

Asset selection section (step 2) became visible
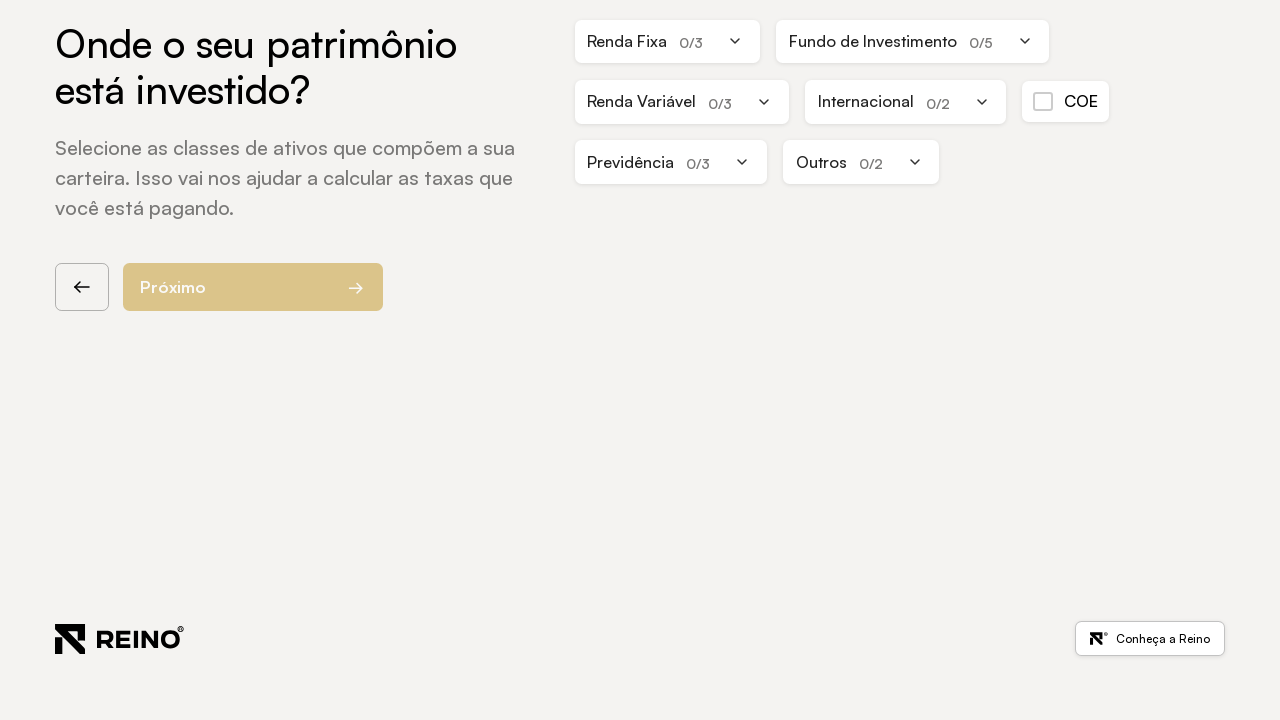

Clicked dropdown toggle to open Renda Fixa (fixed income) category at (667, 41) on .dropdown-subcategory:has-text("Renda Fixa") .dropdown-toggle
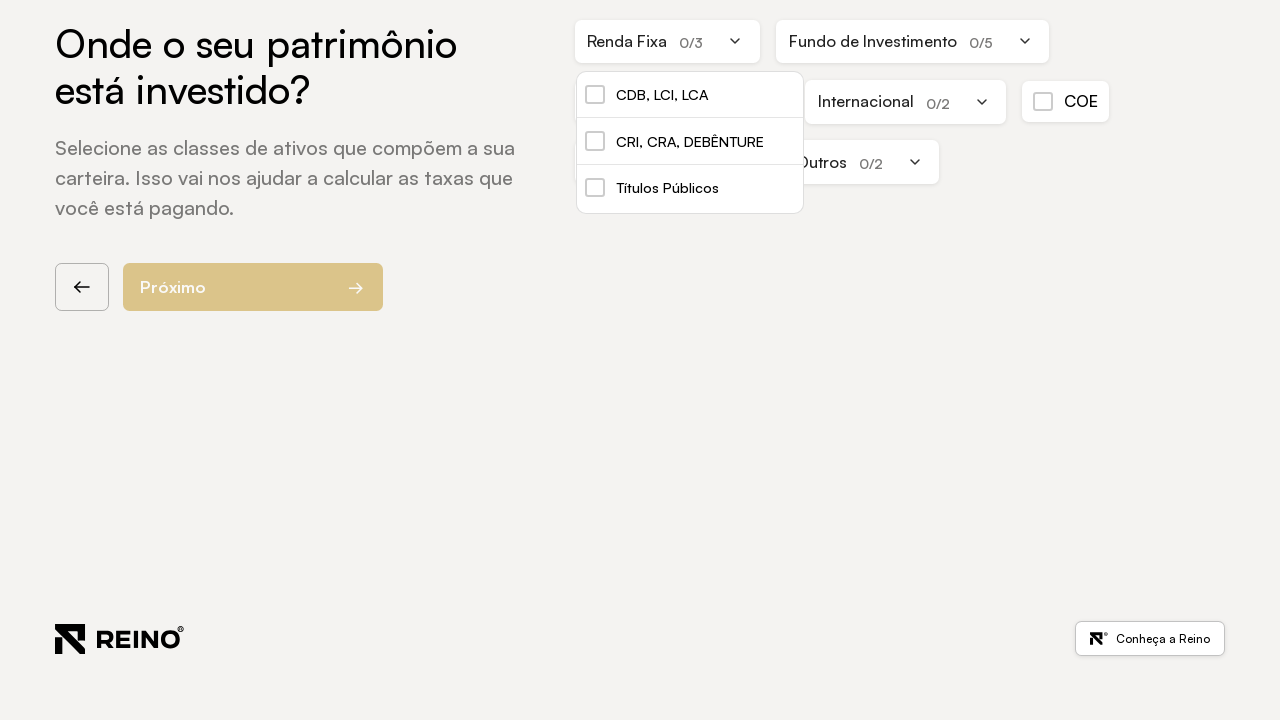

Waited 500ms for dropdown to open
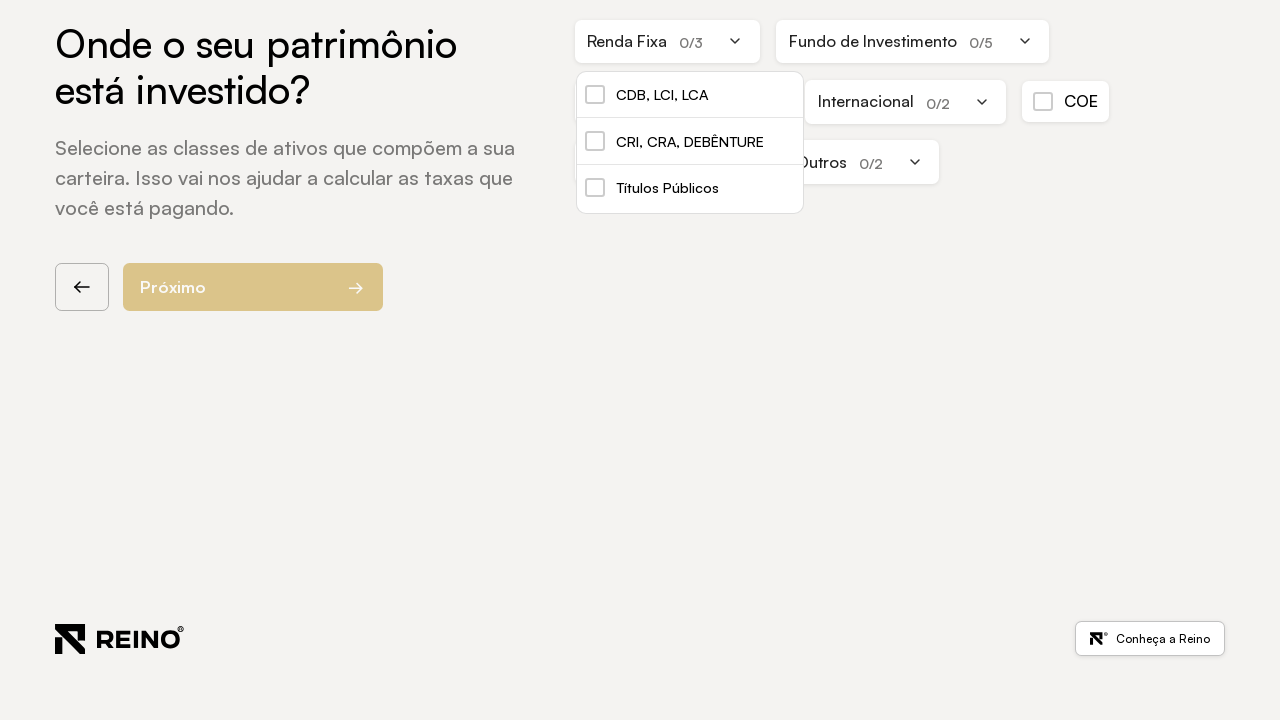

Selected CDB product from Renda Fixa dropdown at (690, 95) on a[ativo-product="CDB"][ativo-category="Renda Fixa"]
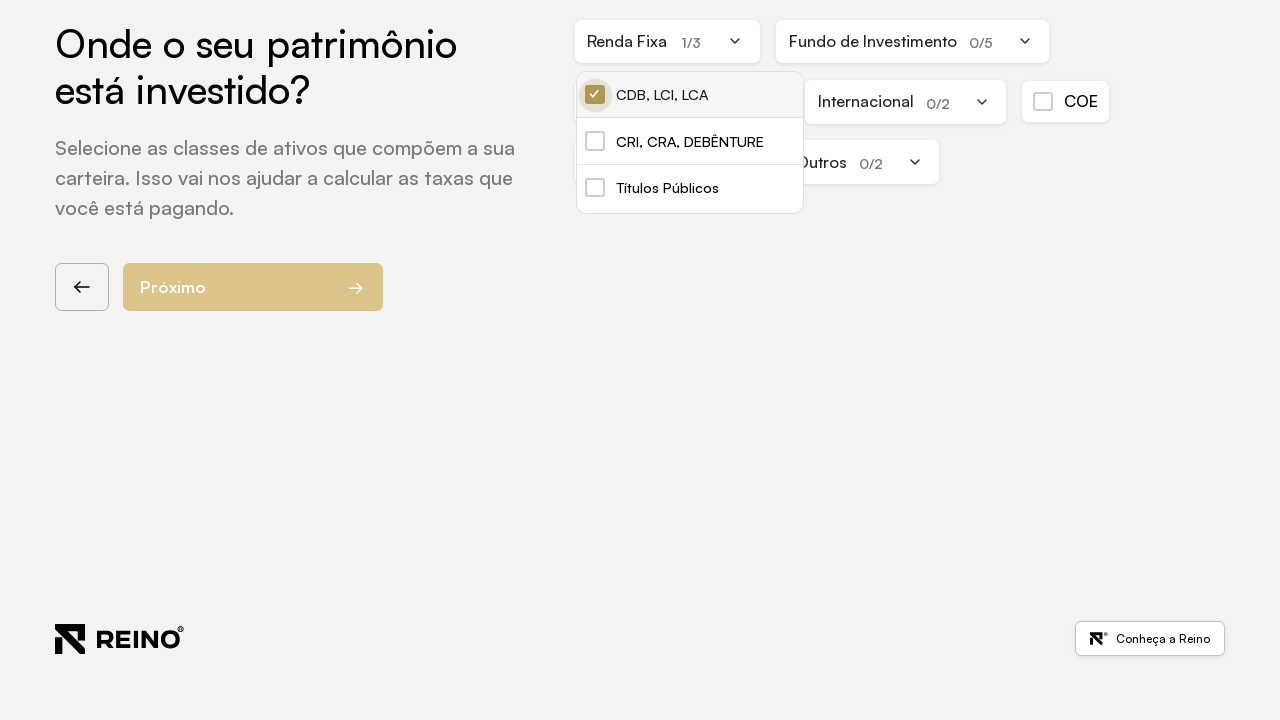

Waited 500ms for CDB selection to complete
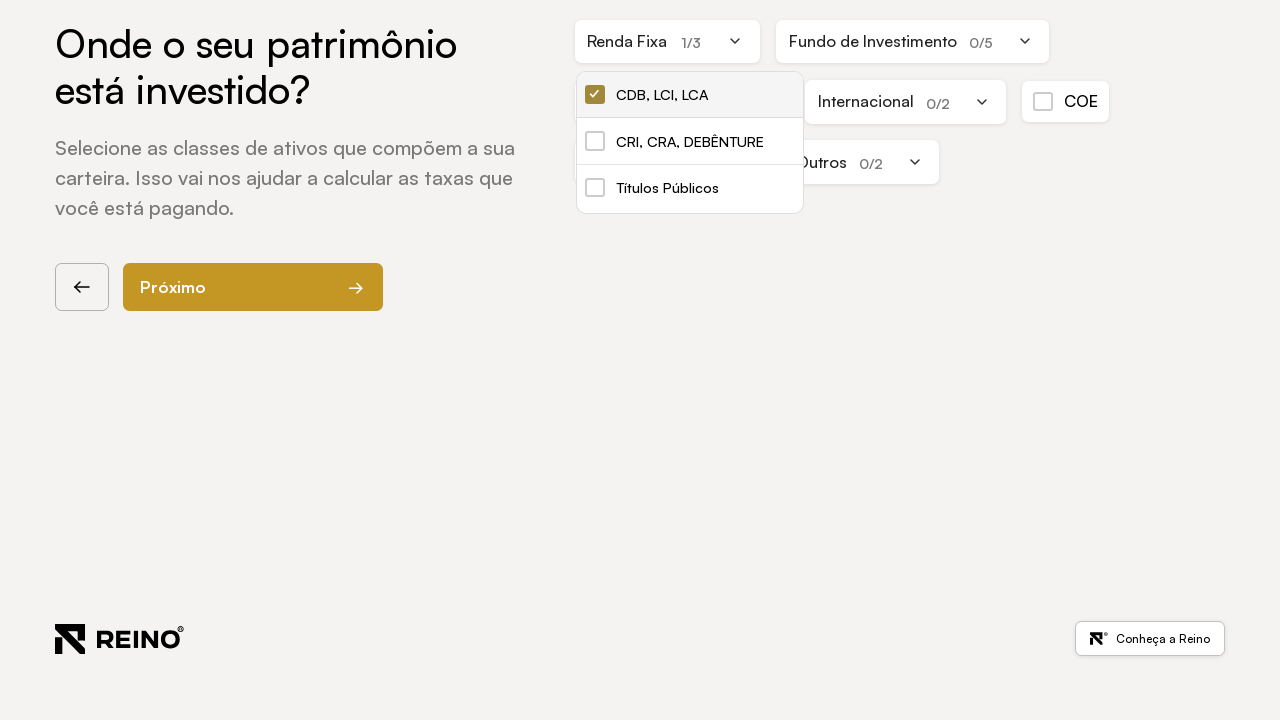

Clicked next button on step 2 to navigate to allocation section at (253, 287) on [data-step="2"] button[element-function="next"]
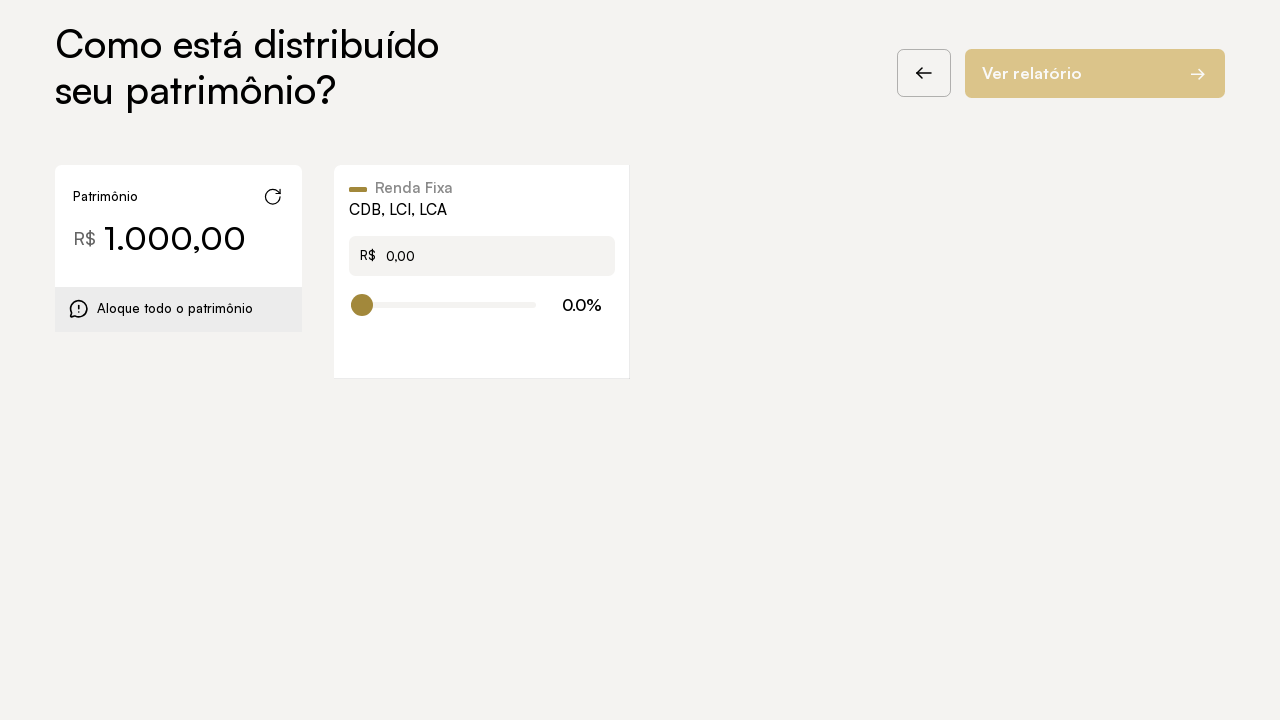

Allocation section (step 3) became visible
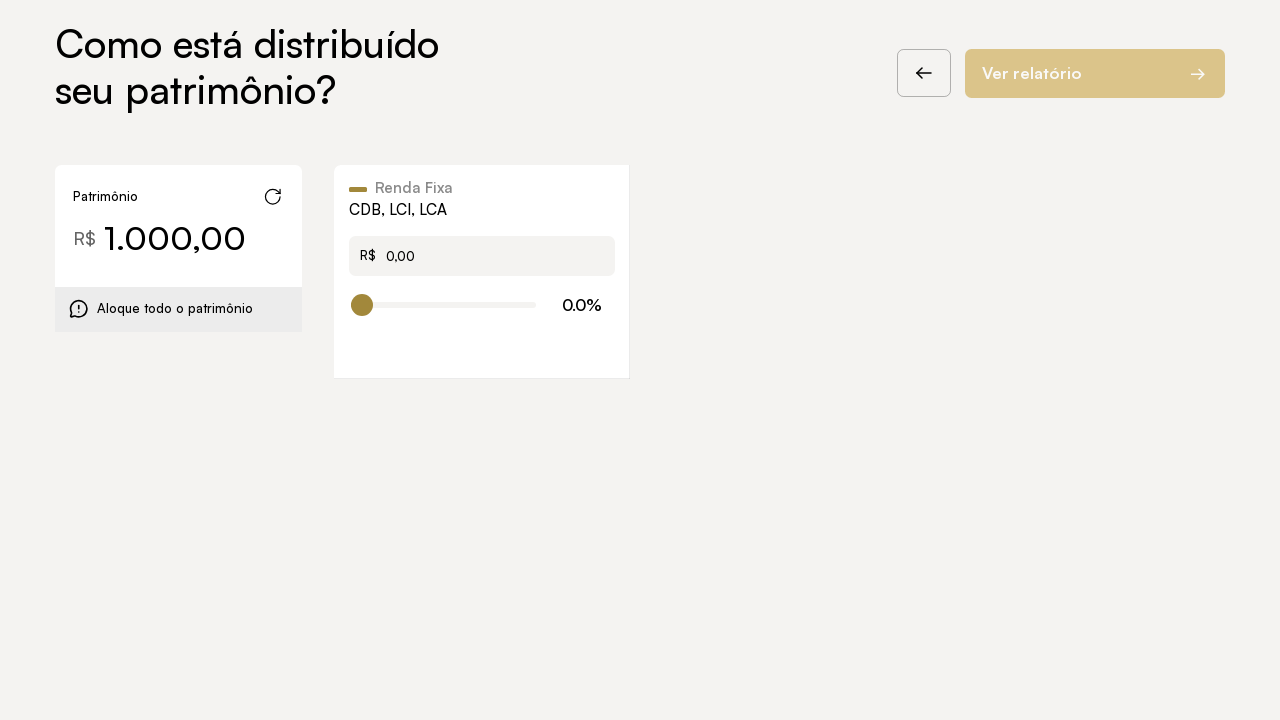

Verified allocation section is visible
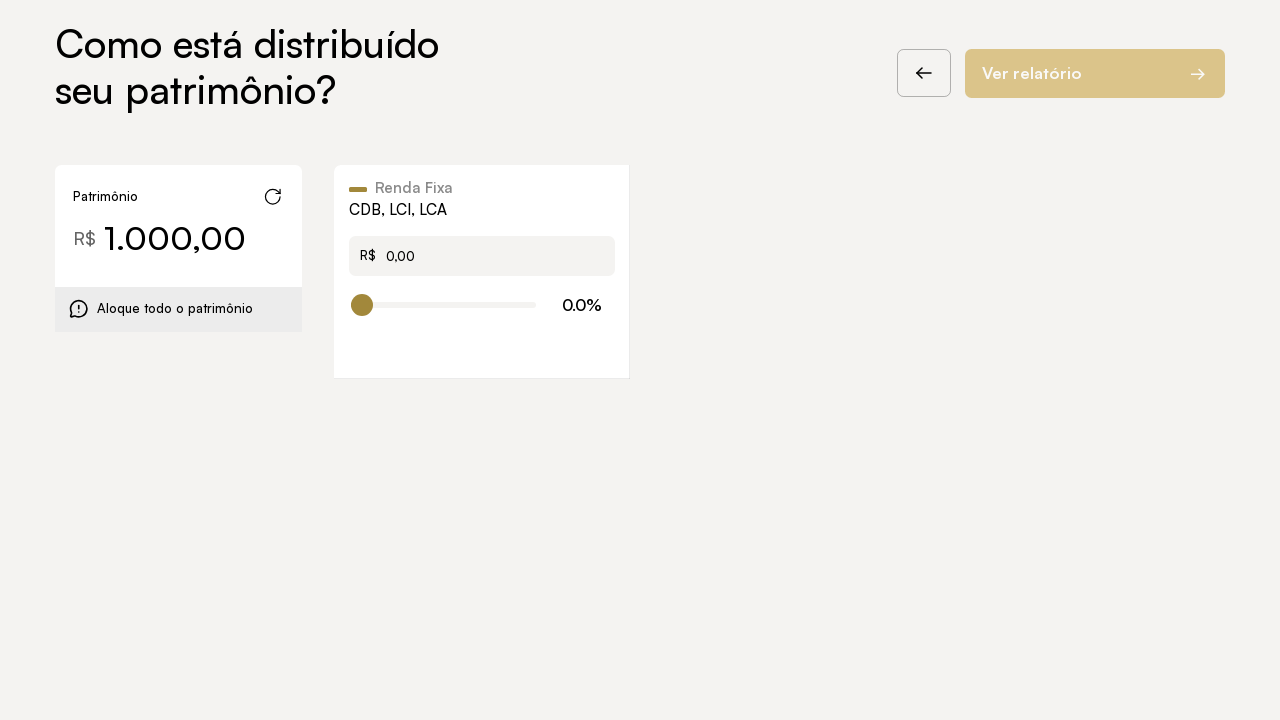

Verified CDB product appears in allocation section
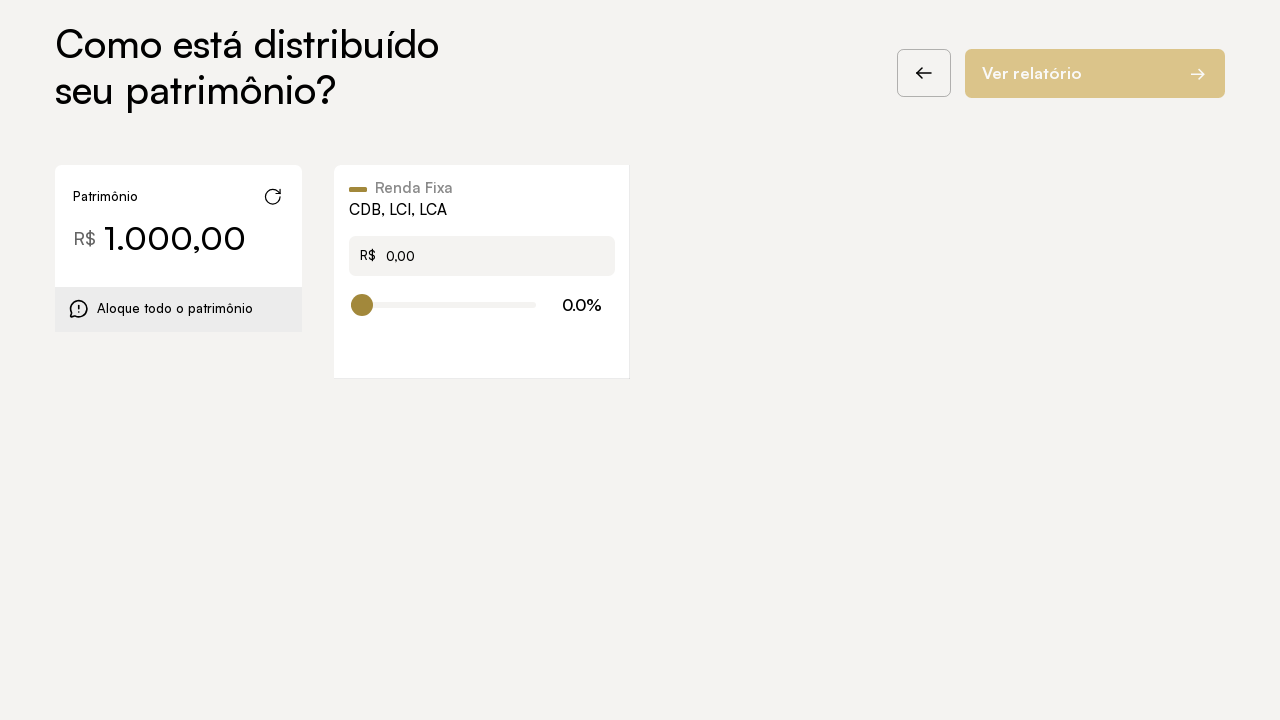

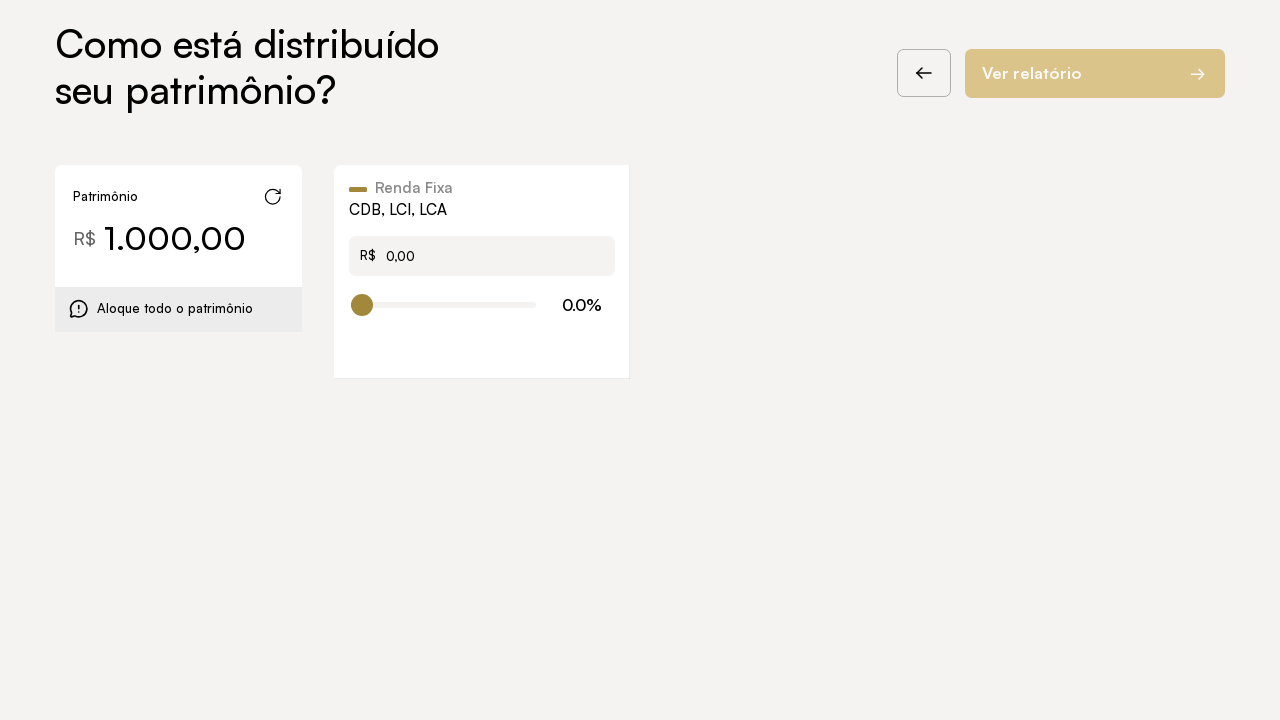